Tests drag and drop by calculating offset between source and target elements.

Starting URL: https://www.selenium.dev/selenium/web/mouse_interaction.html

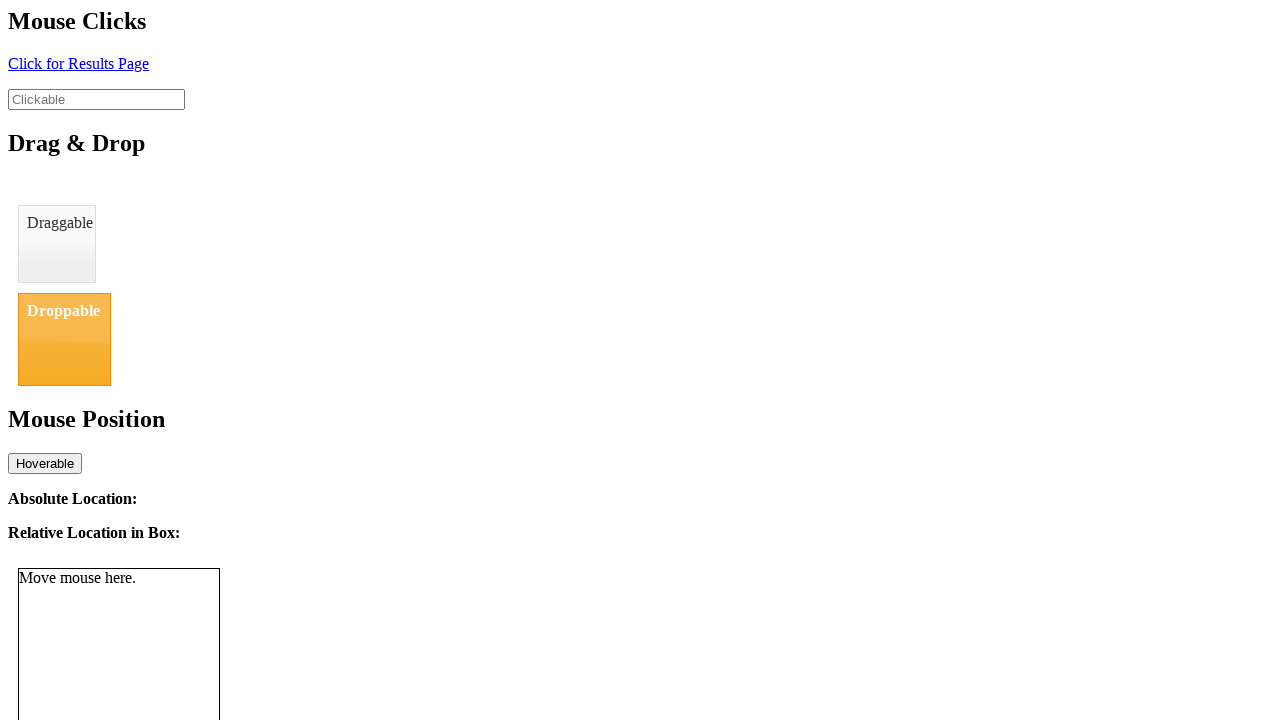

Dragged and dropped element from #draggable to #droppable at (64, 339)
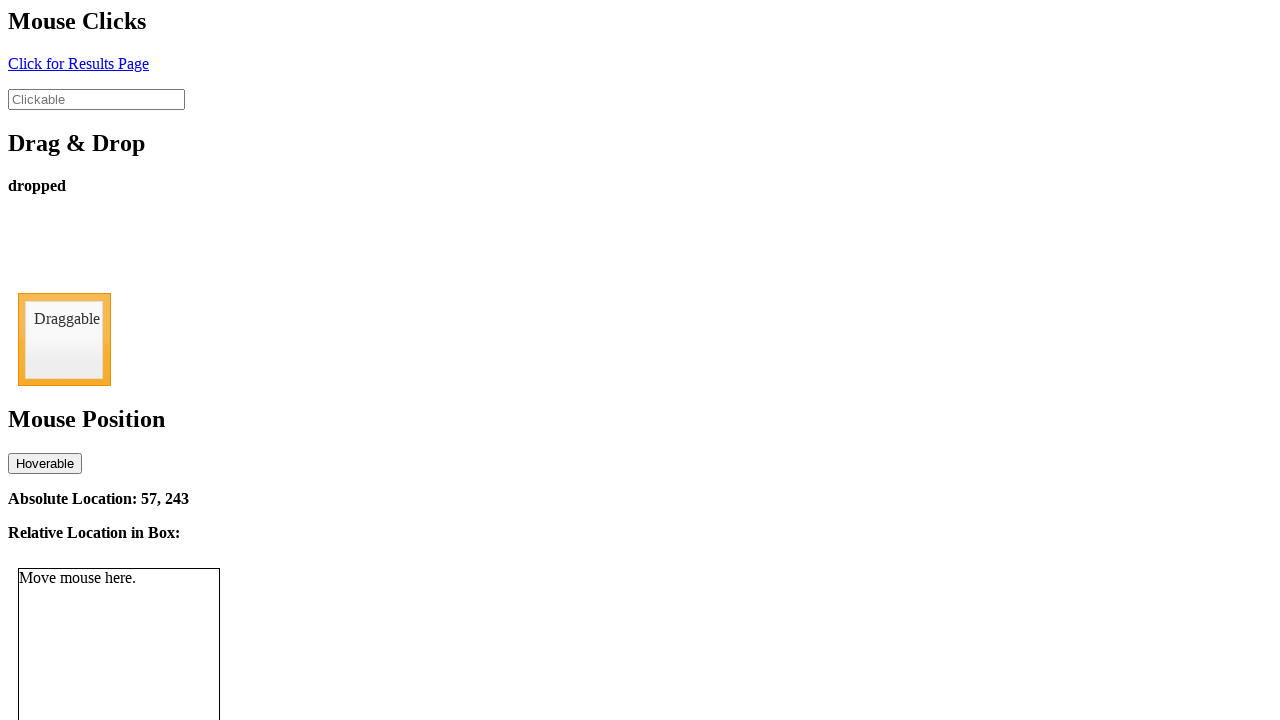

Verified drop status confirmed as 'dropped'
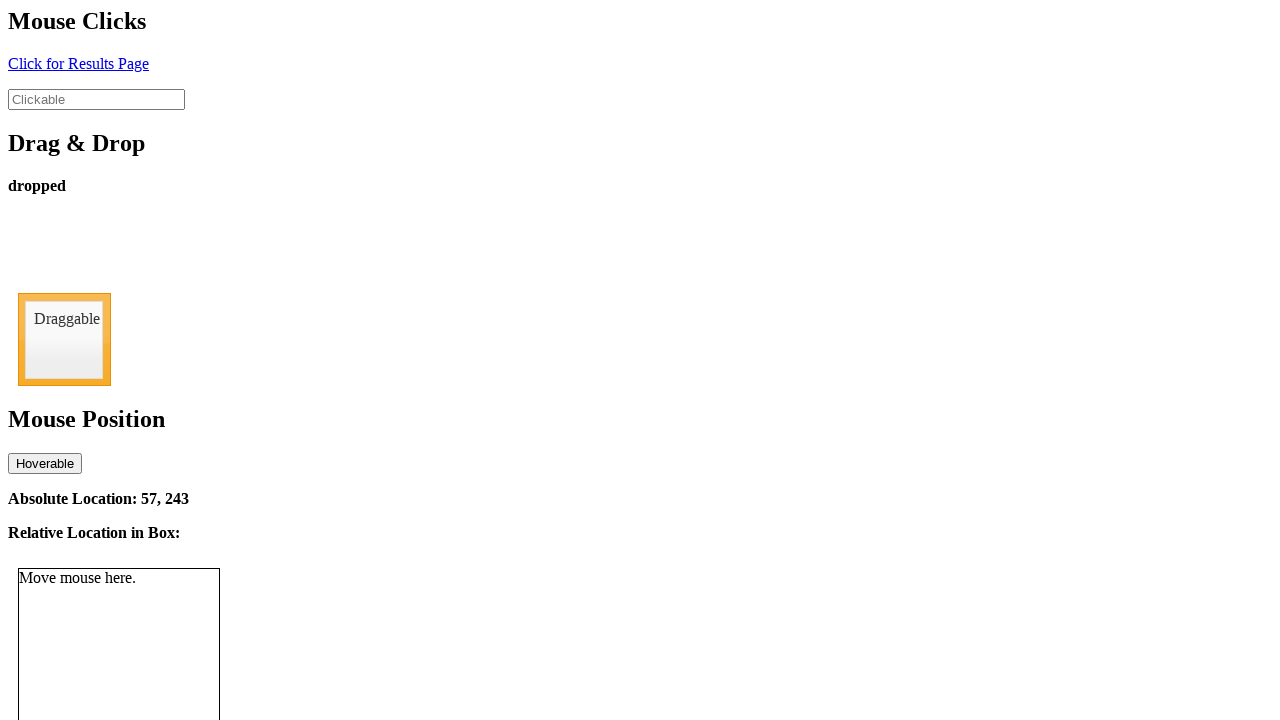

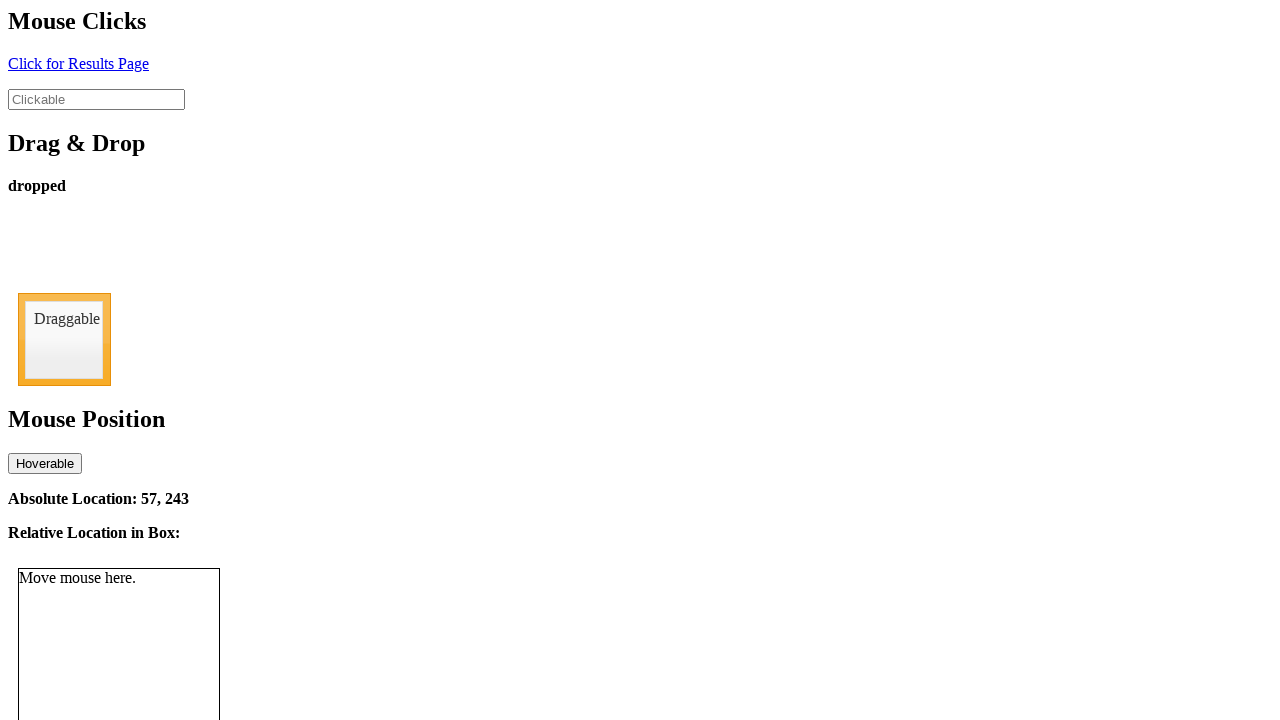